Tests form validation with empty first name field while other fields have valid data

Starting URL: https://demoqa.com/automation-practice-form

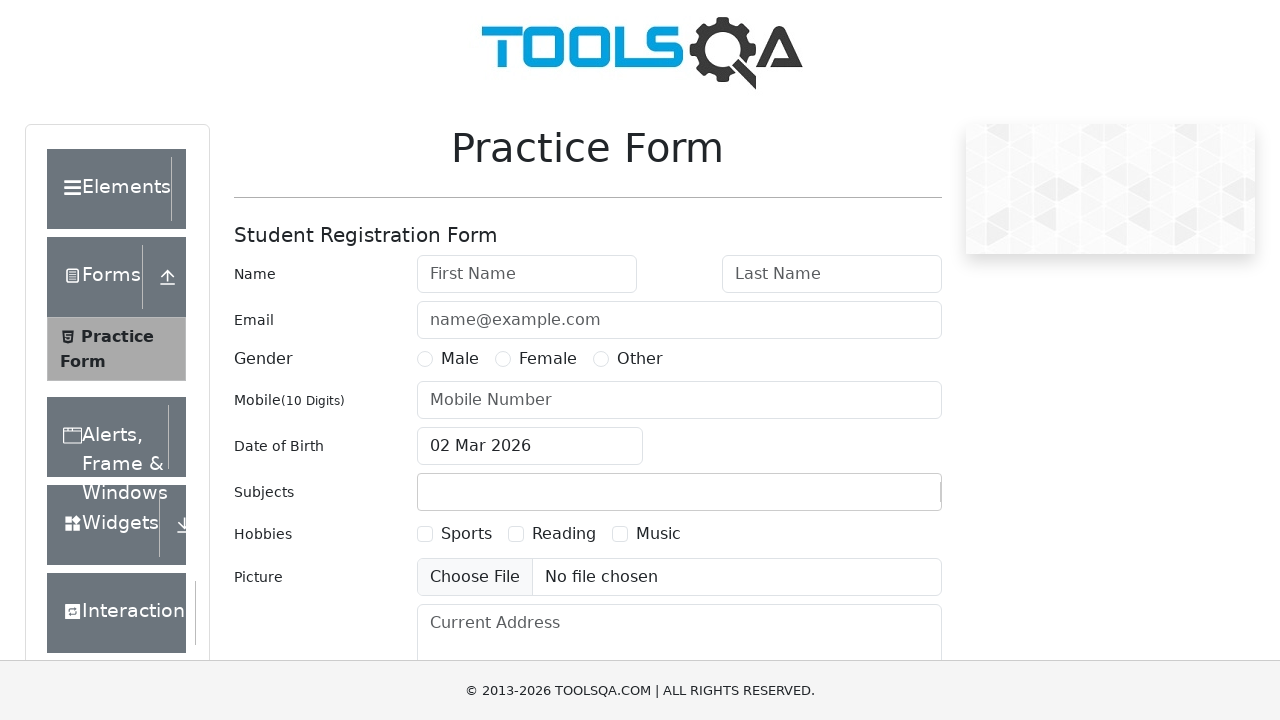

Filled last name field with 'Nahapetyan' on #lastName
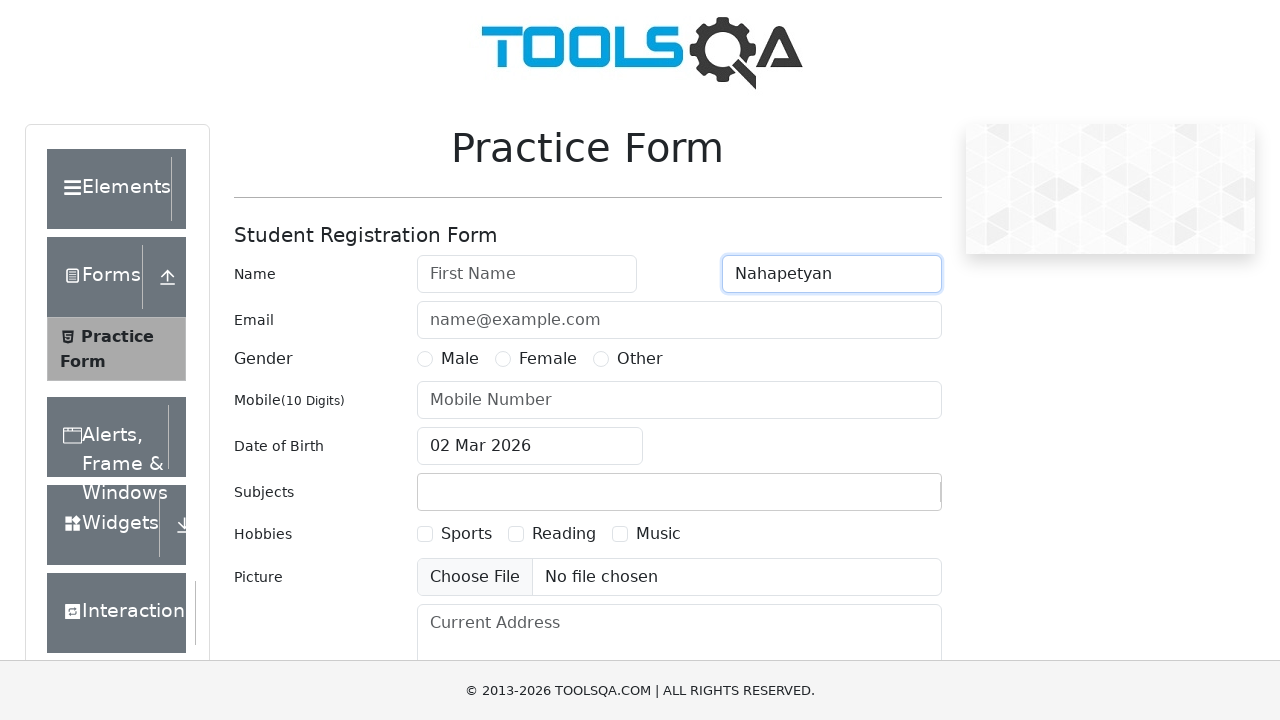

Filled email field with 'lusinenahapetyan@gmail.com' on #userEmail
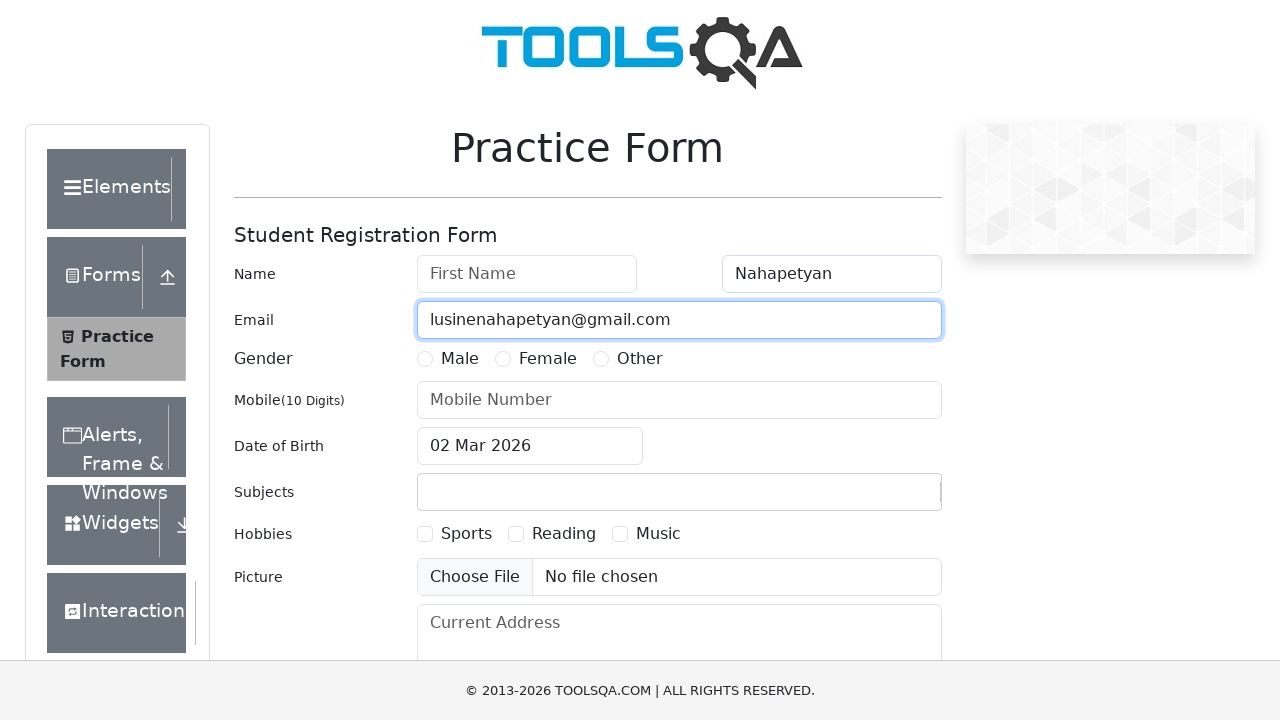

Filled phone number field with '077554581' on #userNumber
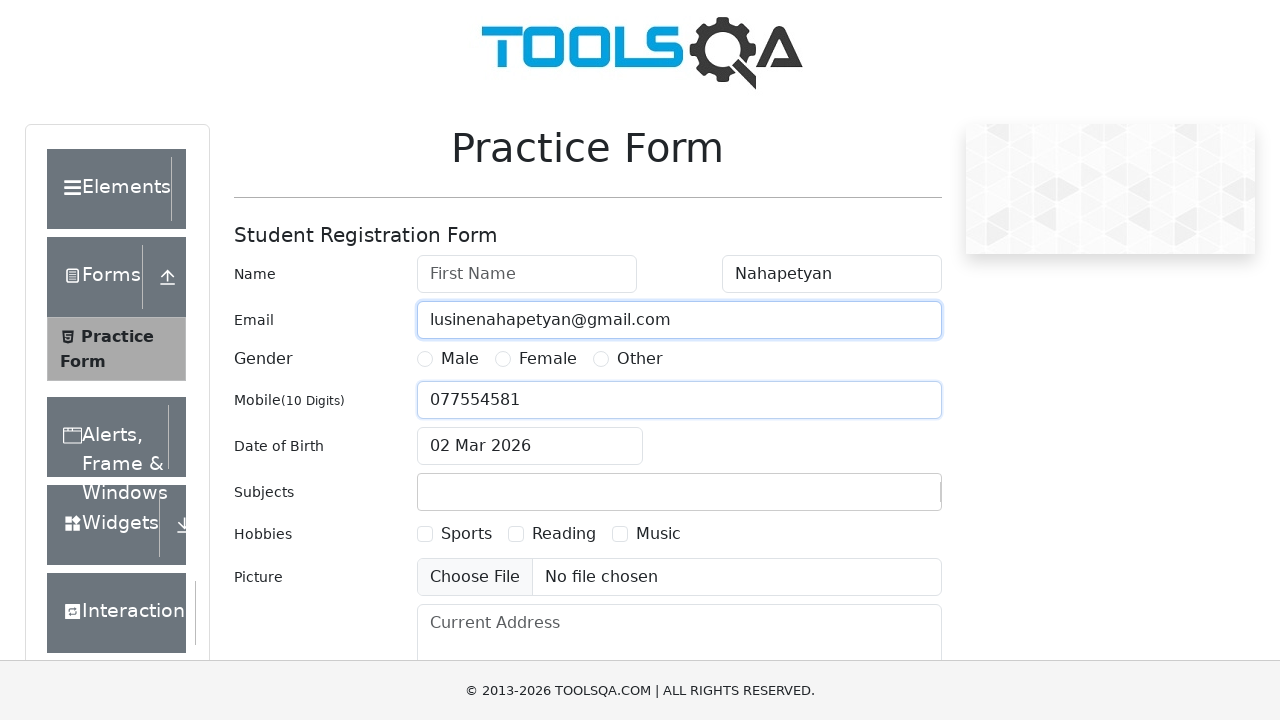

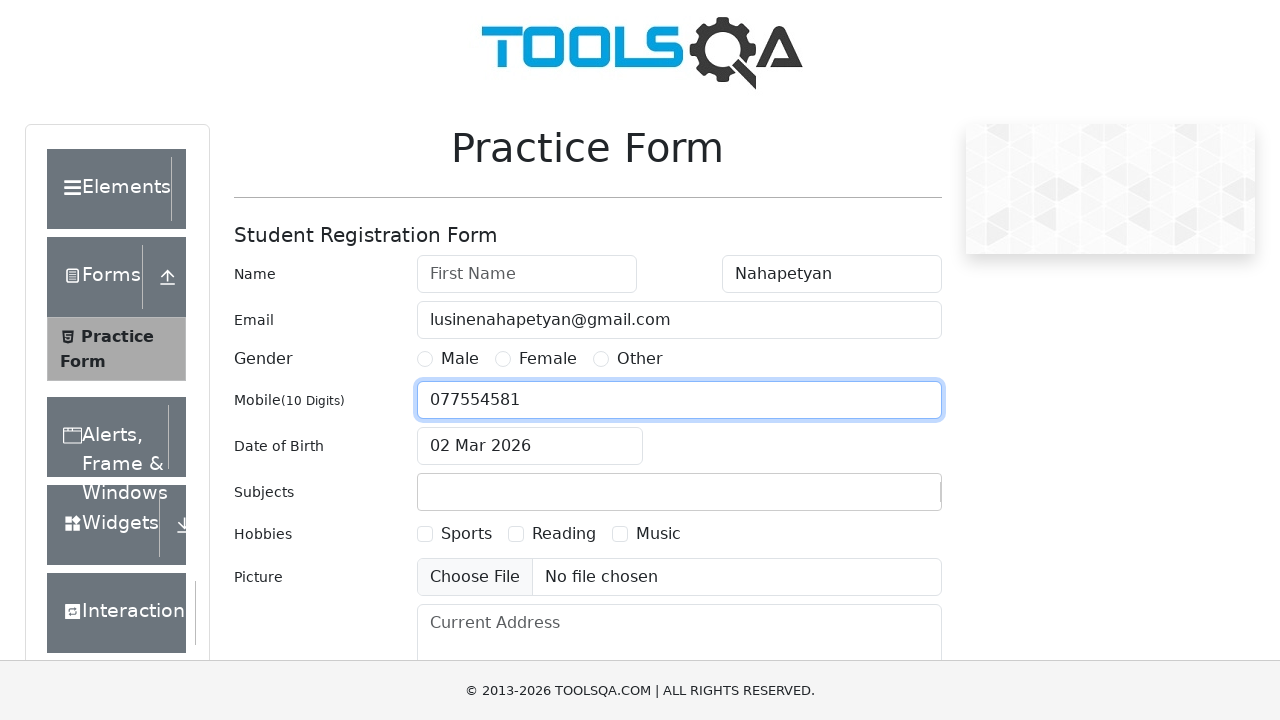